Tests the Online Centres Network page by entering a postcode and verifying a nearby centre is displayed

Starting URL: https://www.gov.uk/ukonline-centre-internet-access-computer-training

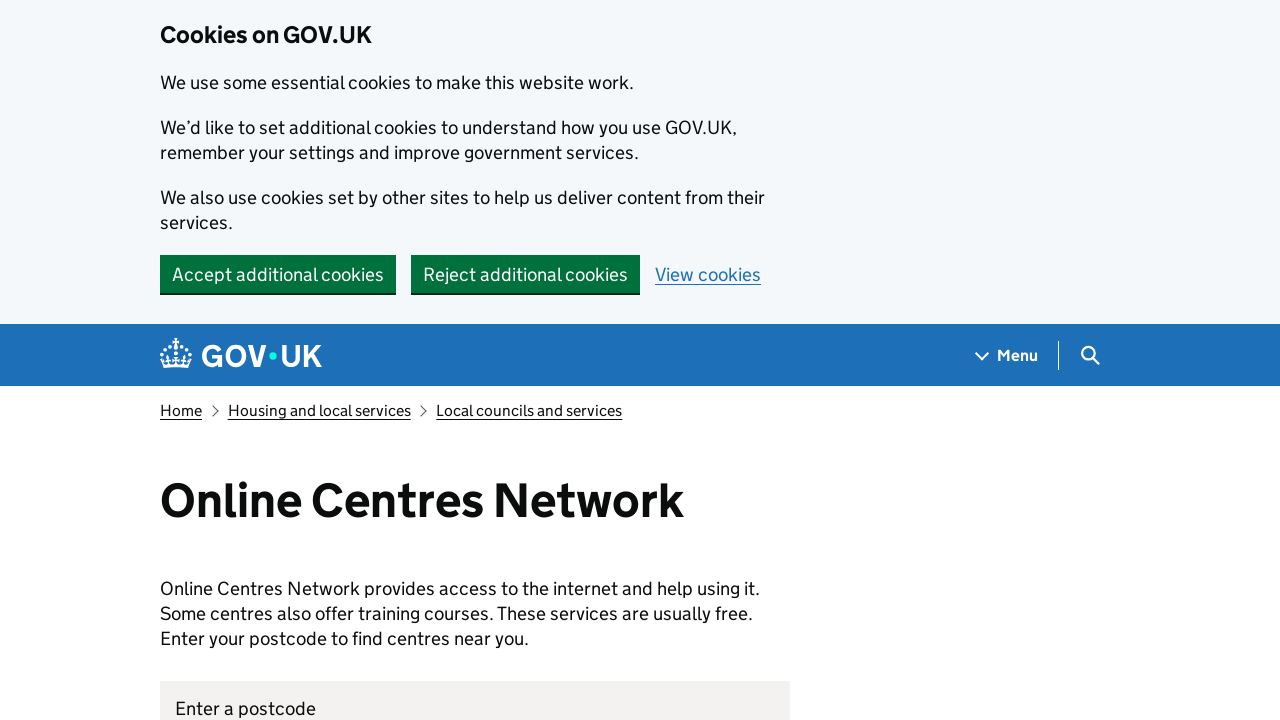

Waited for 'Online Centres Network' heading to load
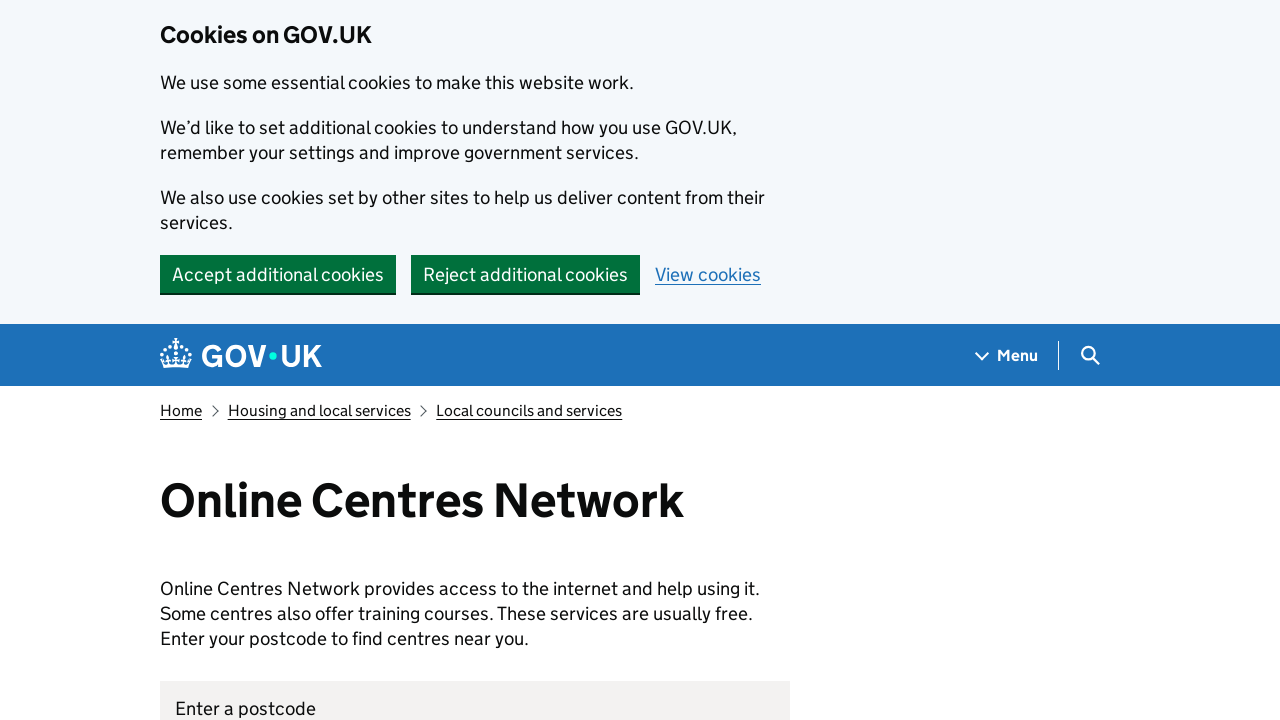

Entered postcode 'WC2B 6NH' in the postcode field on internal:label="Enter a postcode"i
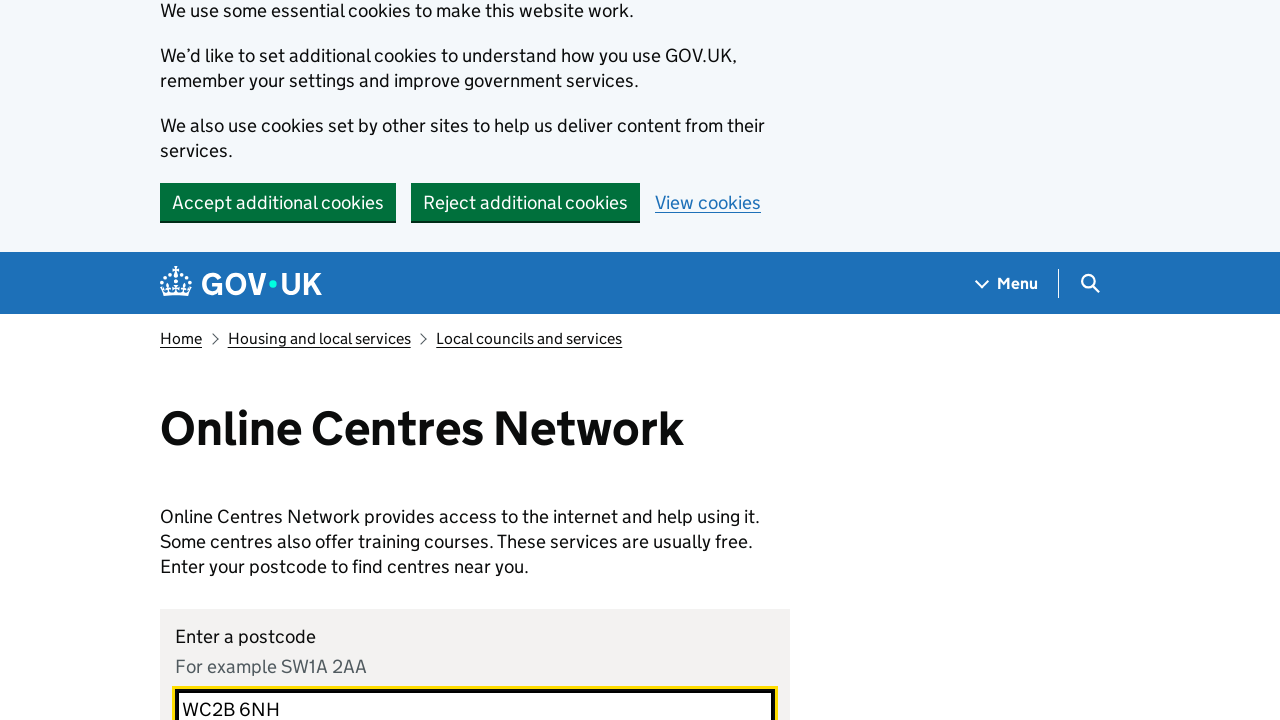

Clicked the Find button to search for nearby centres at (272, 360) on internal:role=button[name="Find"i]
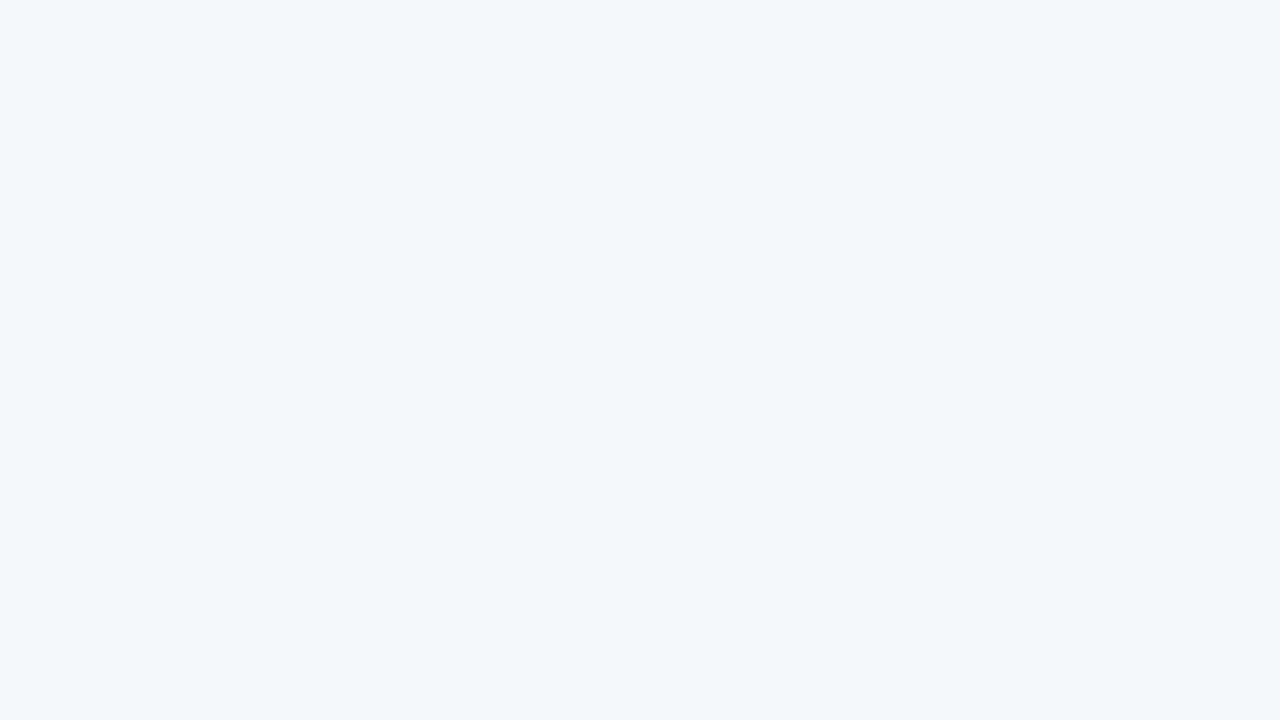

Verified that 'Holborn Library' centre is displayed in search results
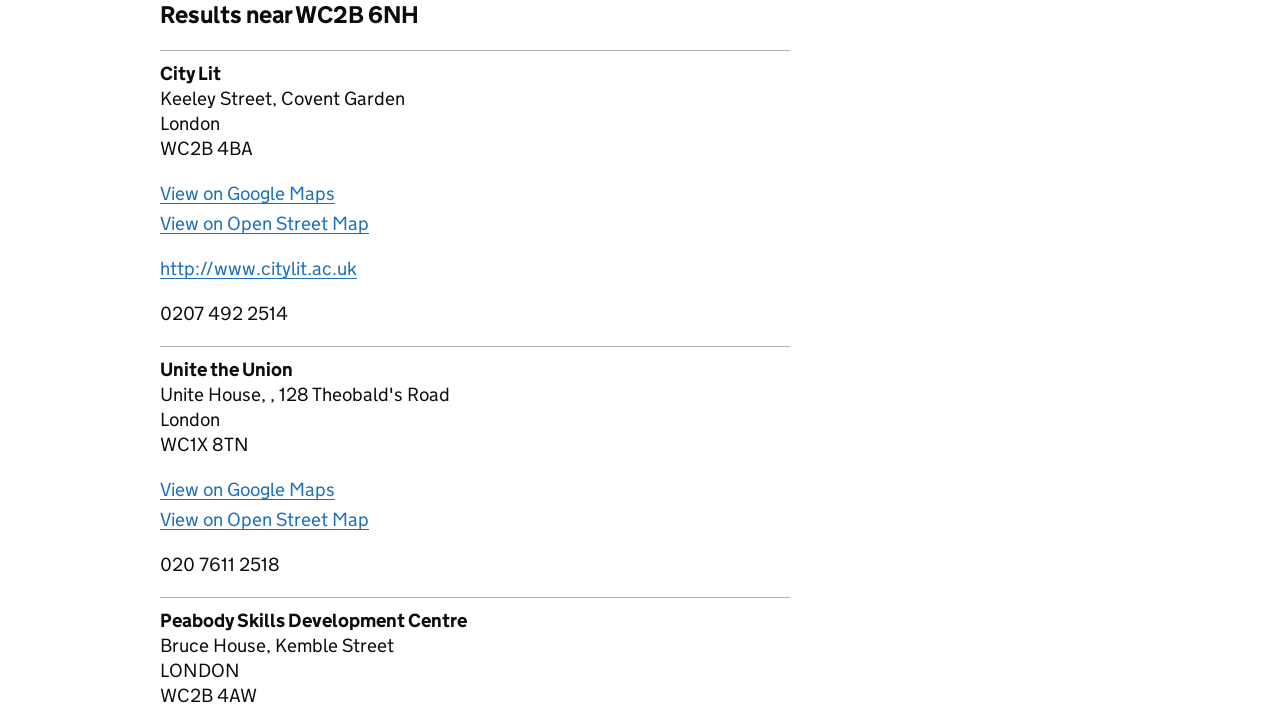

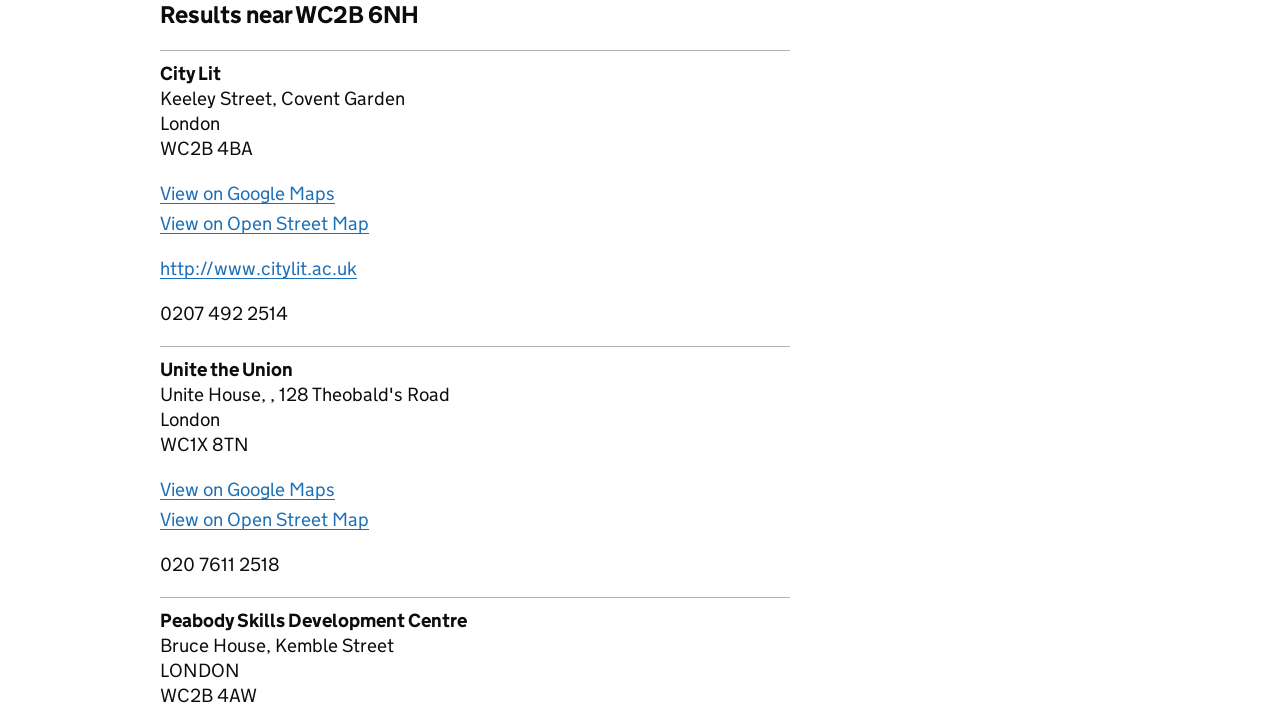